Tests slider functionality by moving it horizontally using mouse actions

Starting URL: https://demoqa.com/slider/

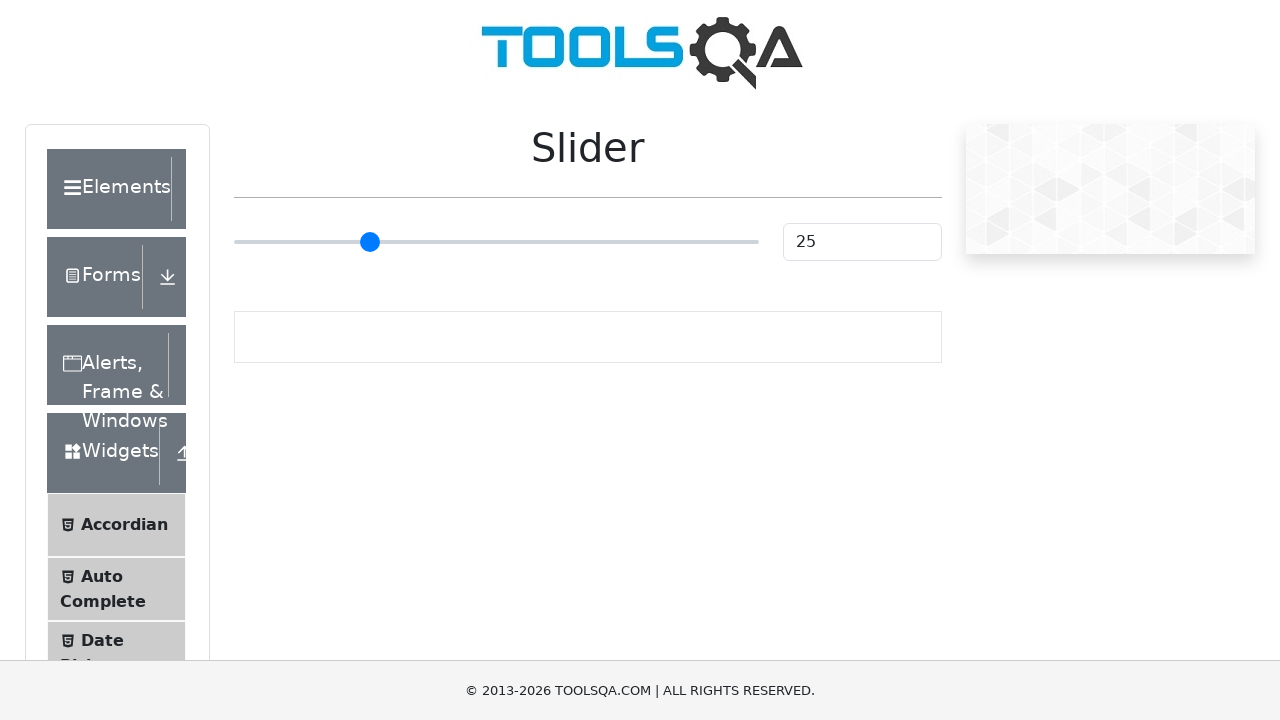

Located slider element with id 'sliderContainer'
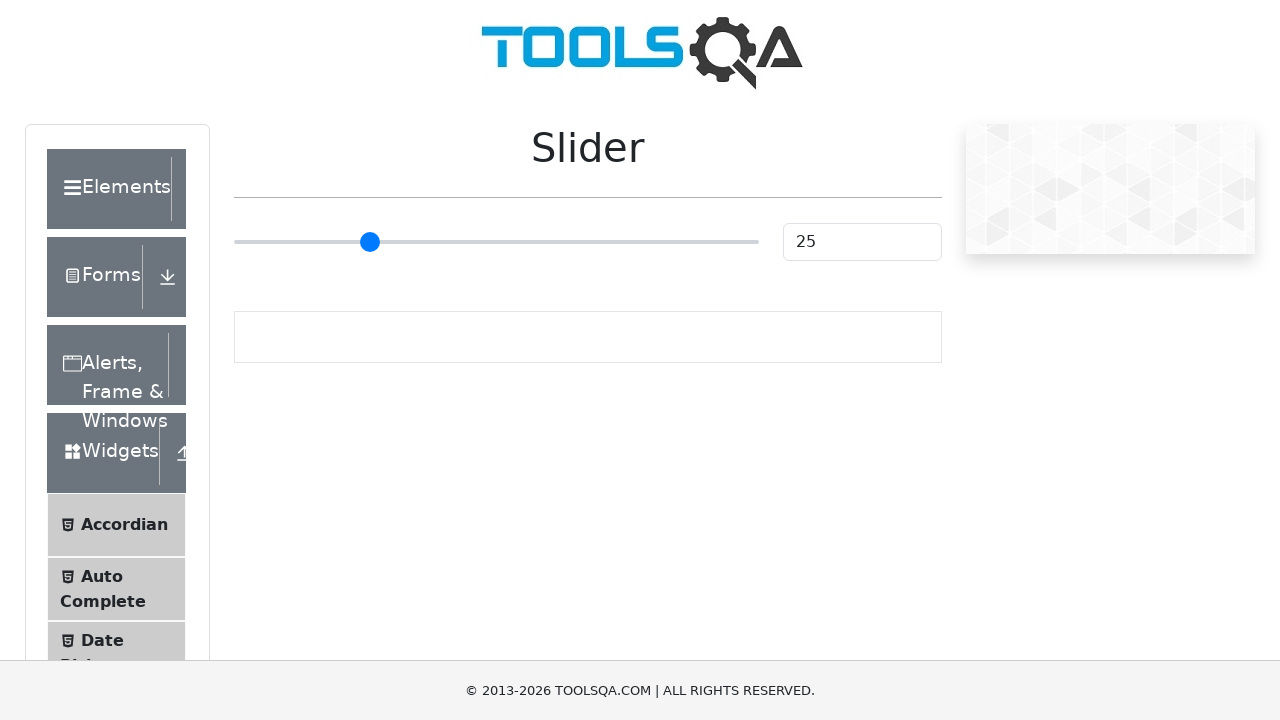

Hovered over slider element at (588, 242) on #sliderContainer
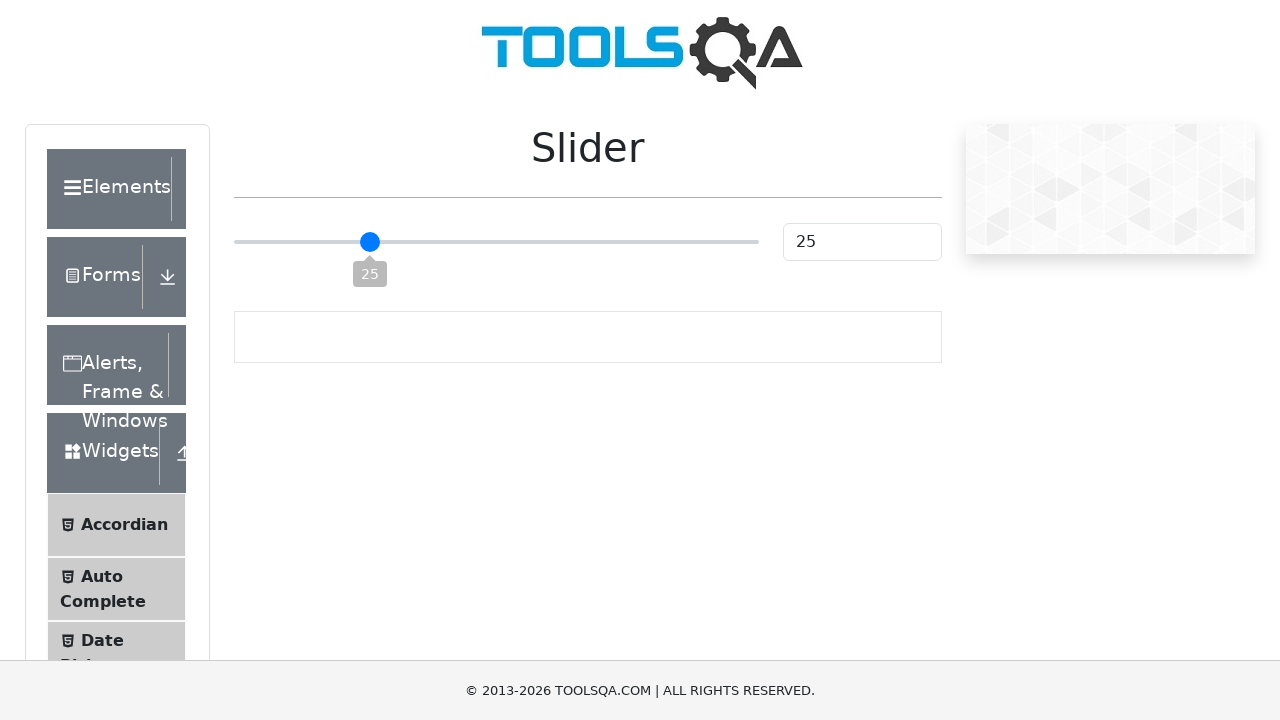

Moved mouse horizontally by 150 pixels in 10 steps at (150, 0)
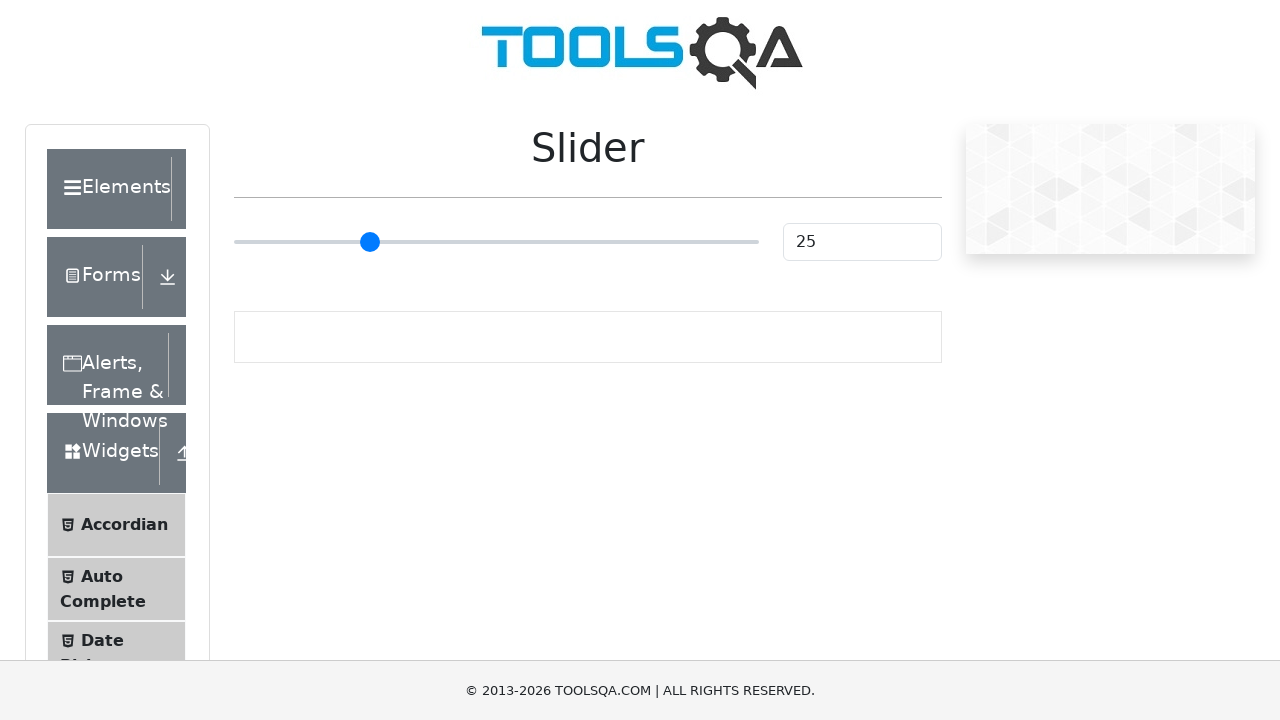

Clicked slider to set new position at (588, 242) on #sliderContainer
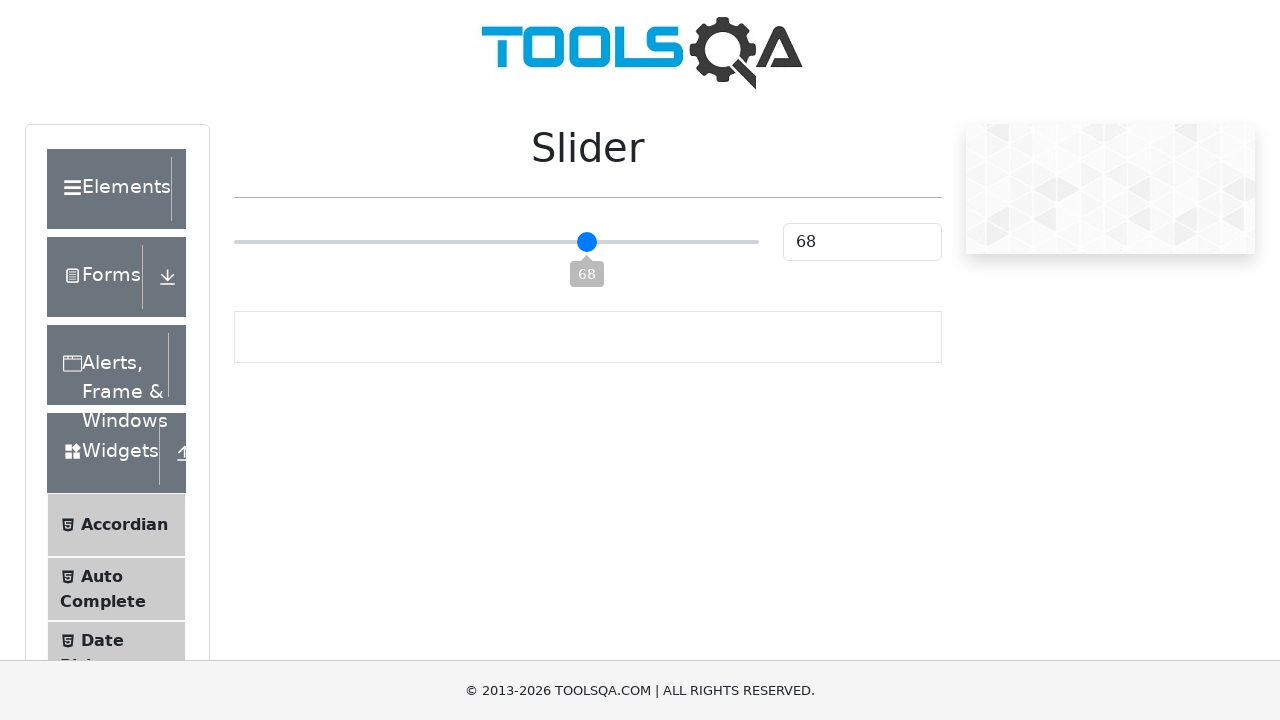

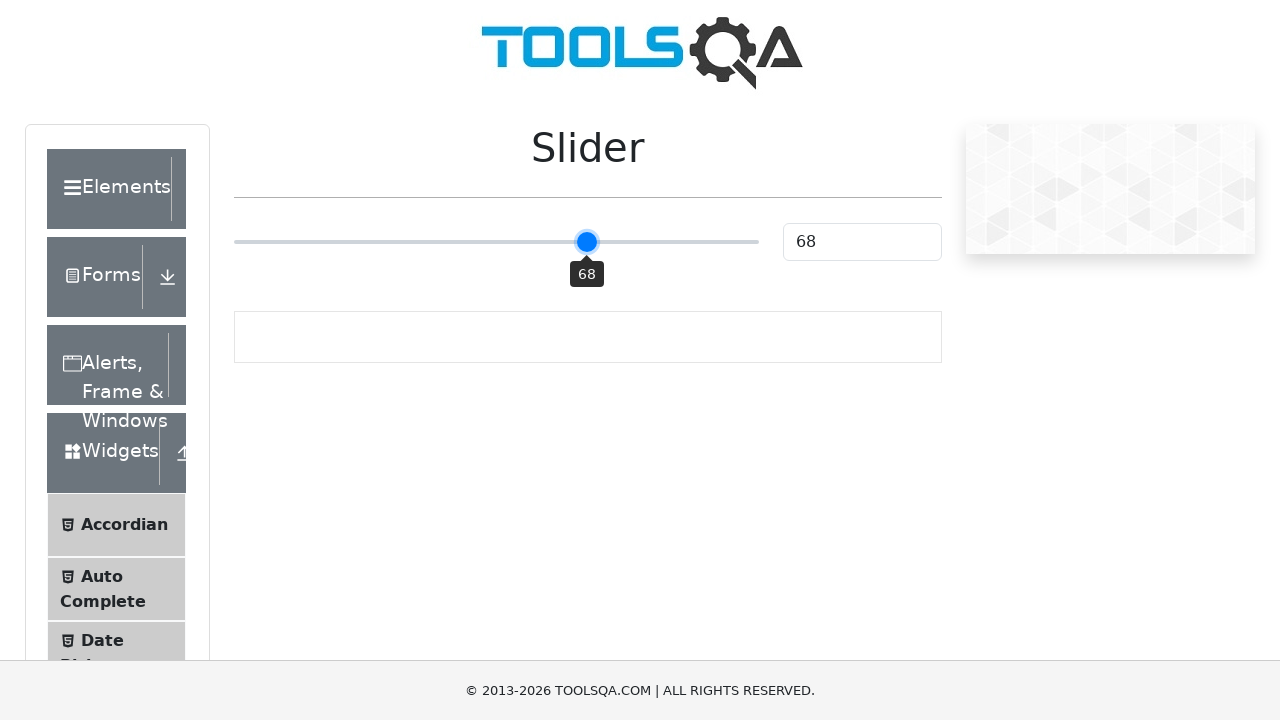